Tests click-and-hold functionality by selecting multiple elements from 'A' to 'L' using mouse actions

Starting URL: https://selenium08.blogspot.com/2020/01/click-and-hold.html

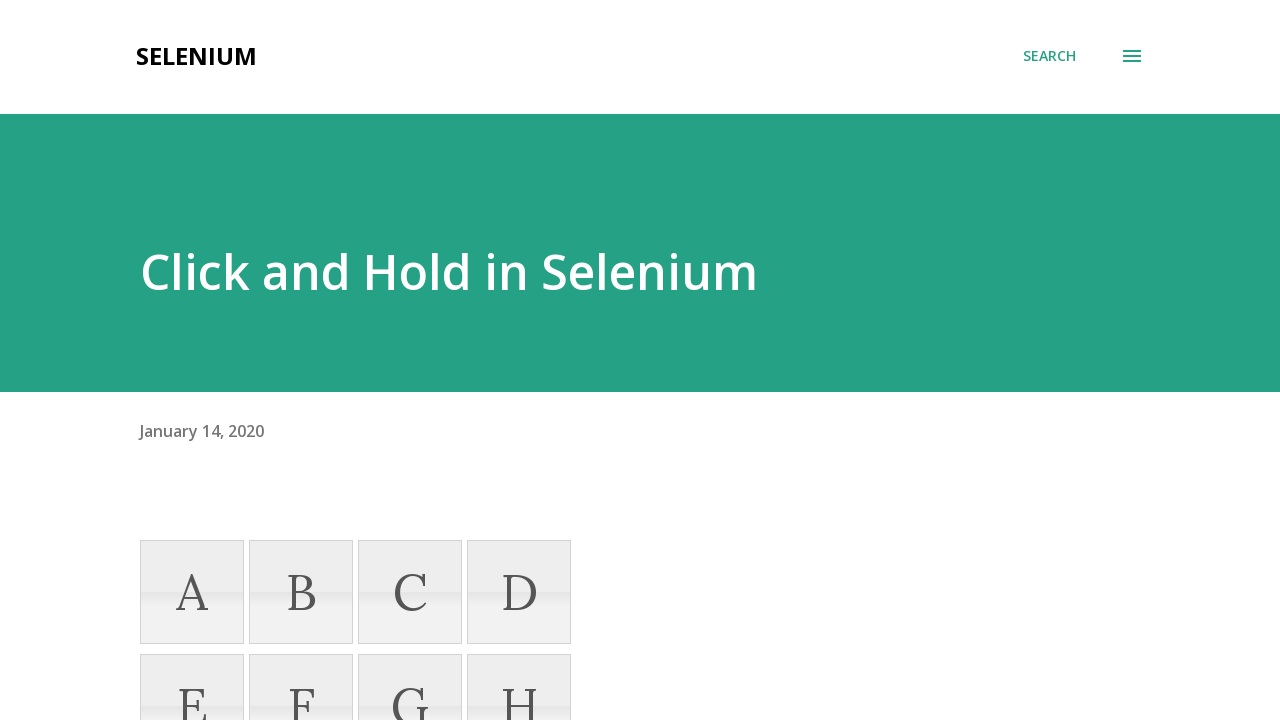

Located element A using XPath
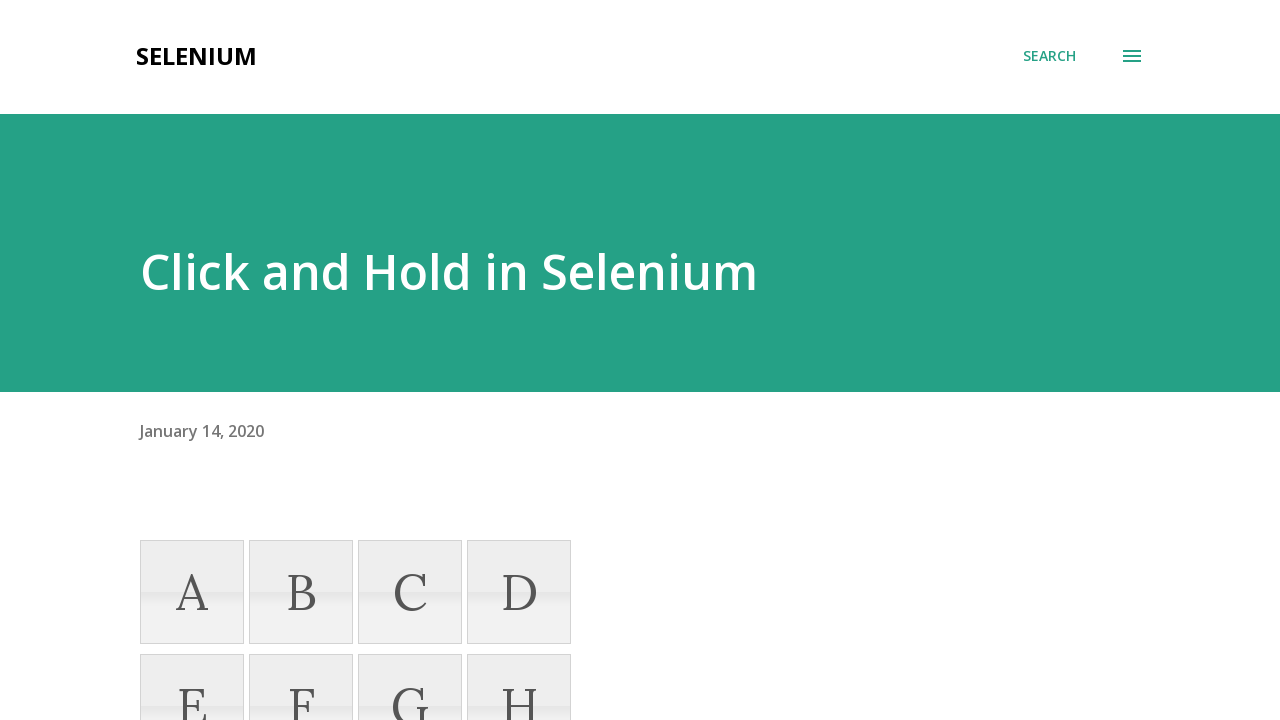

Located element L using XPath
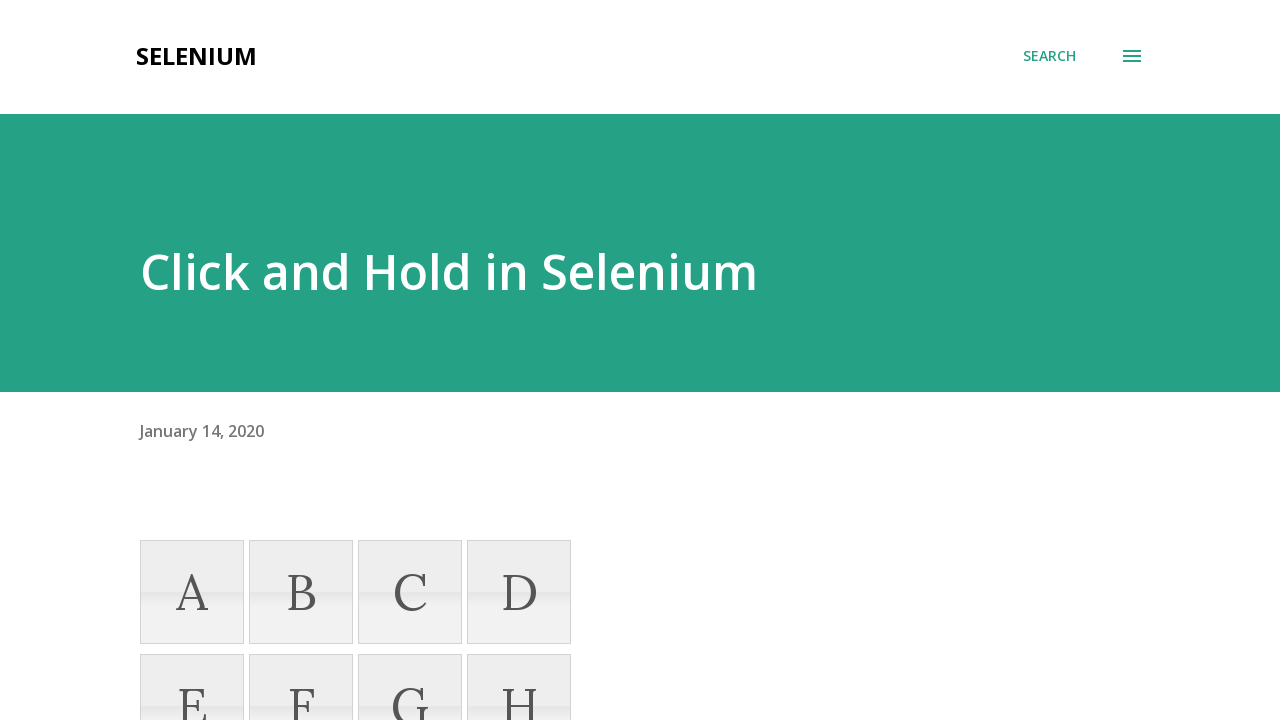

Scrolled element A into view
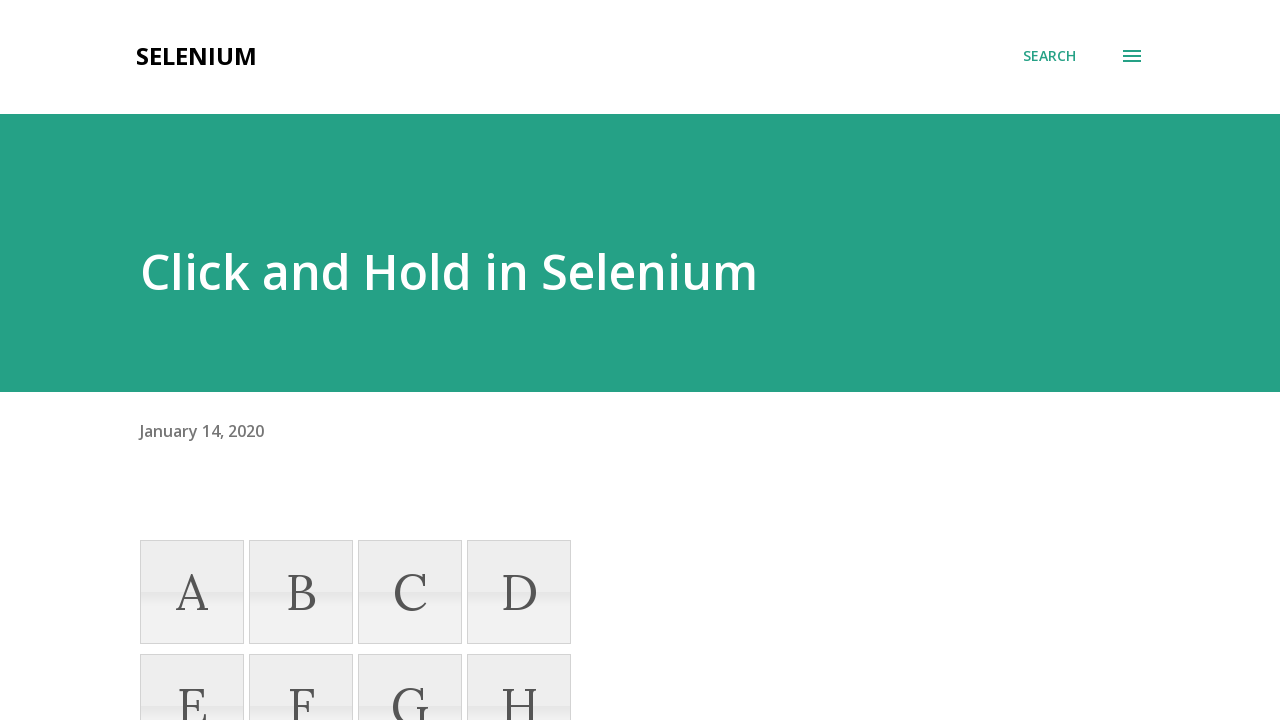

Hovered over element A to begin click-and-hold at (192, 592) on xpath=//li[text()='A']
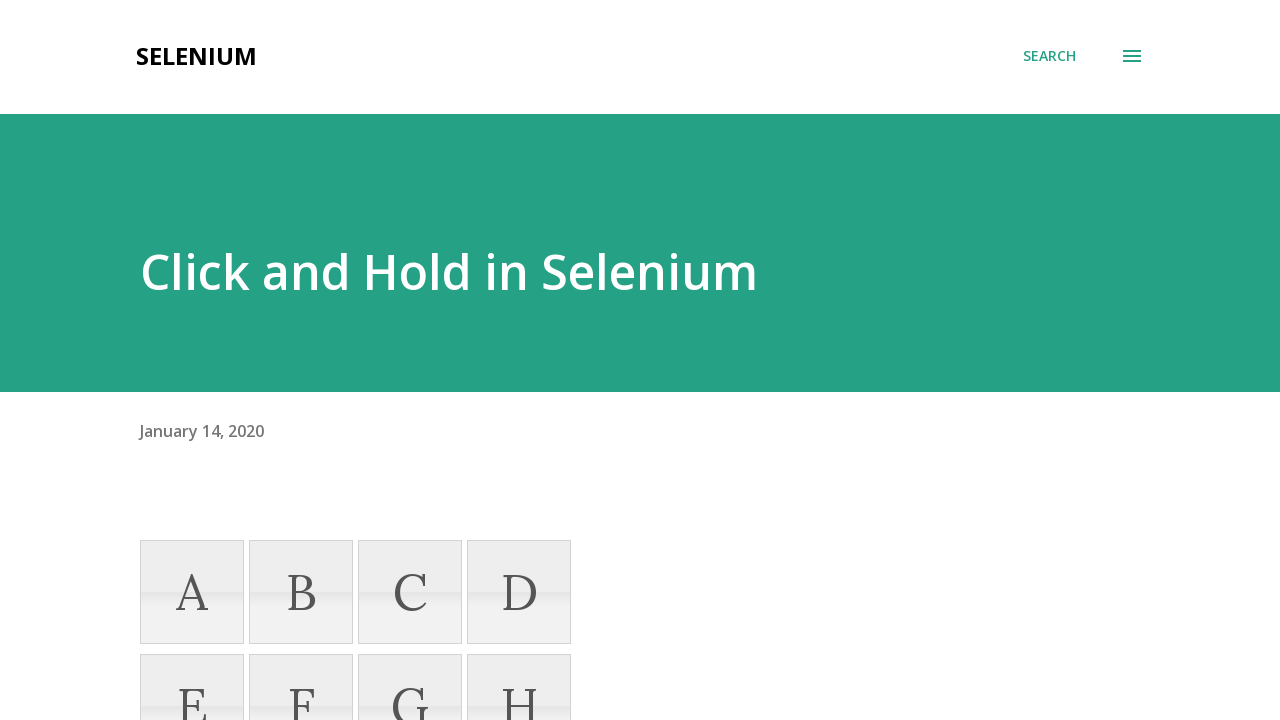

Pressed and held mouse button down on element A at (192, 592)
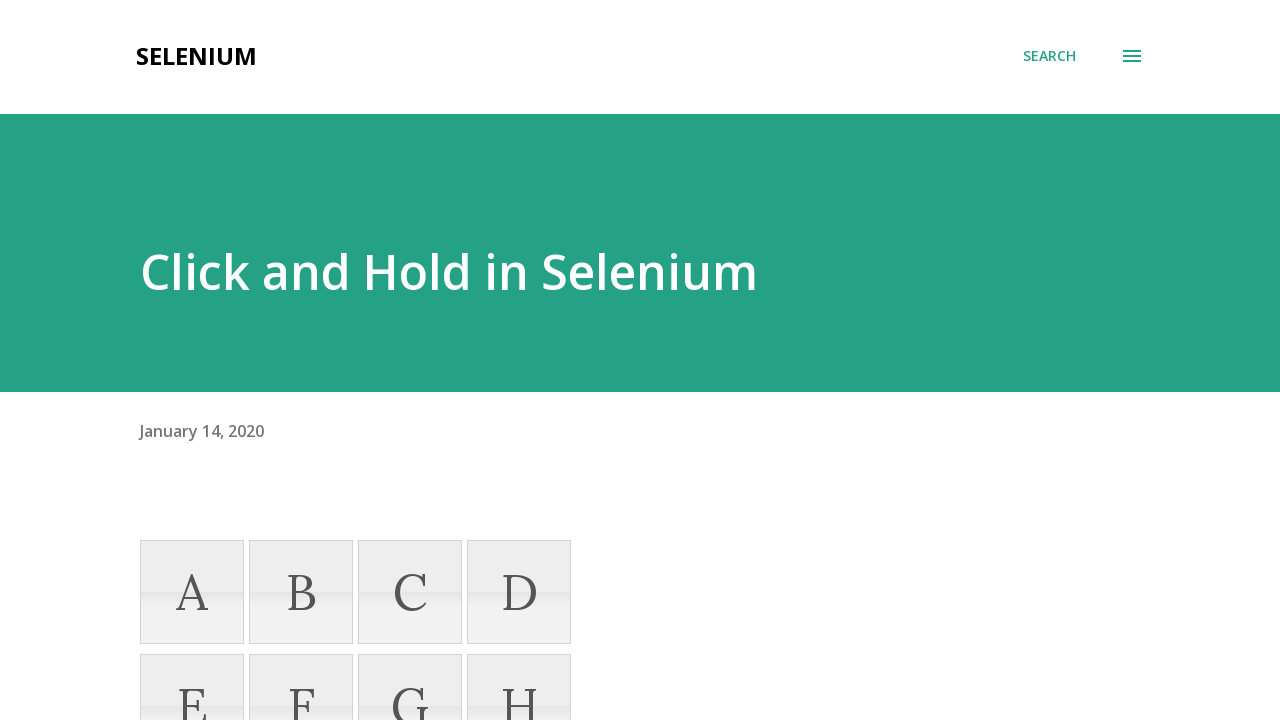

Moved mouse to element L while holding button down to select range from A to L at (519, 360) on xpath=//li[text()='L']
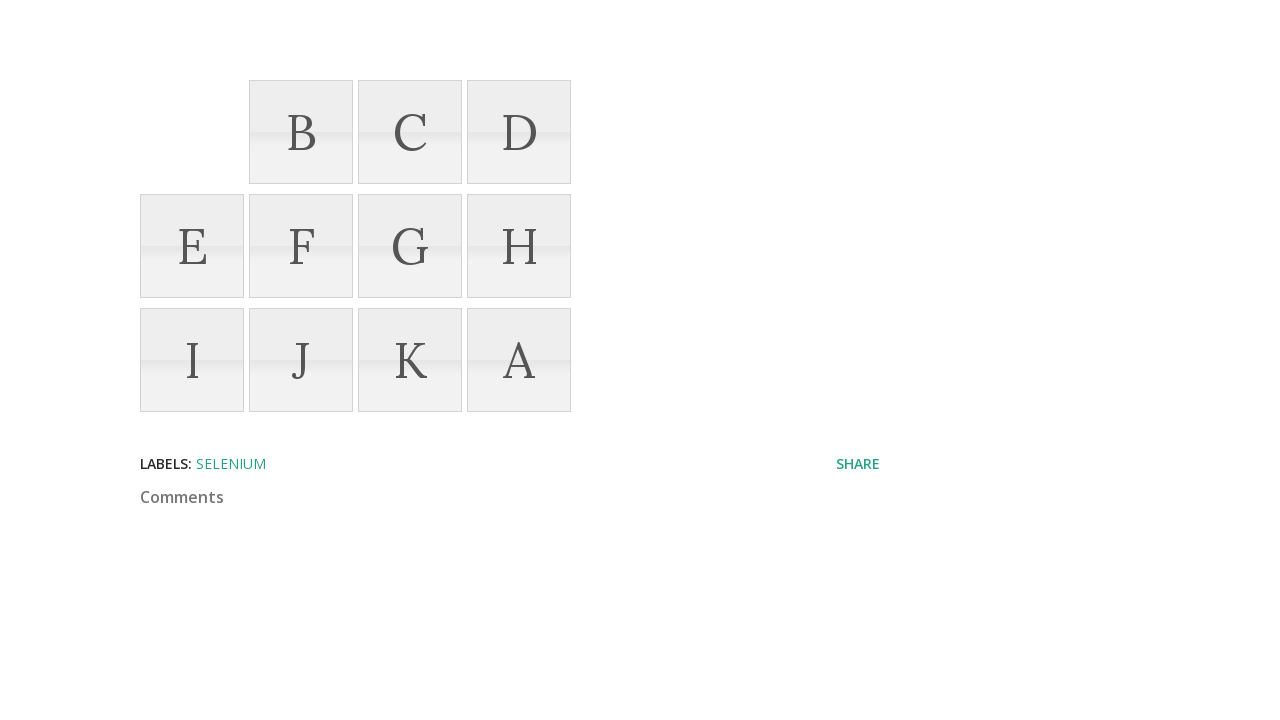

Released mouse button to complete selection from A to L at (519, 360)
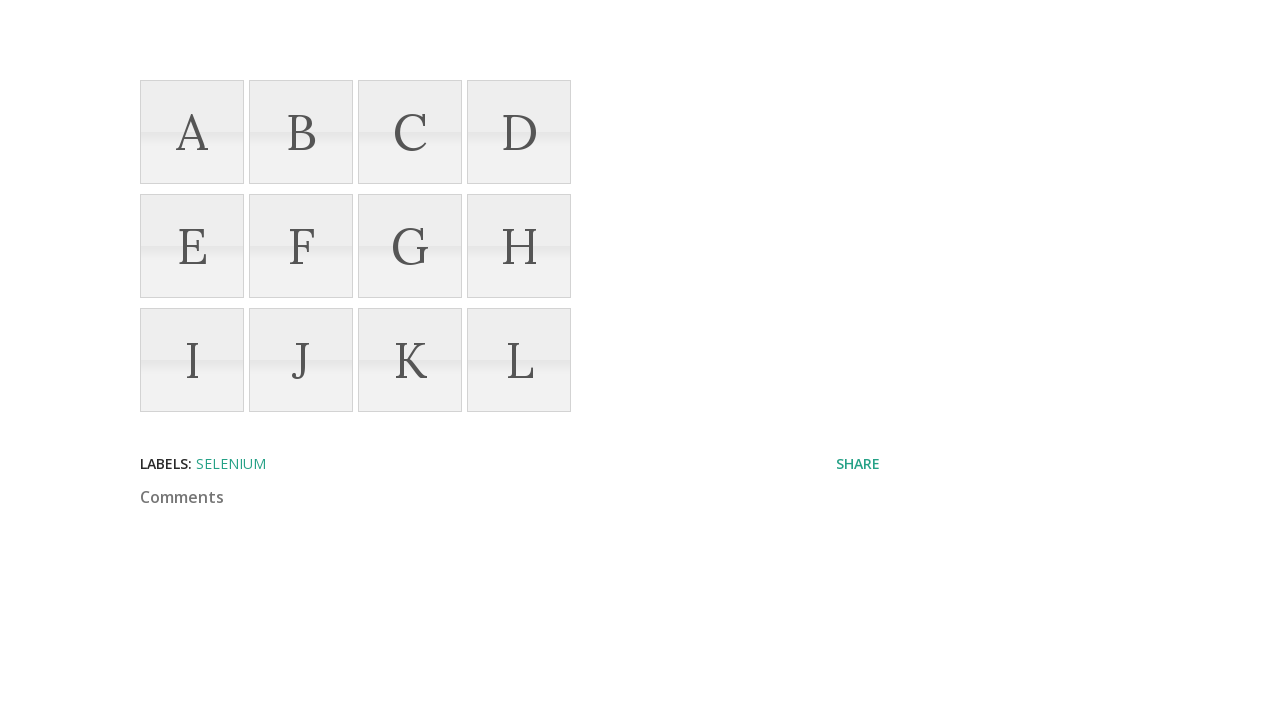

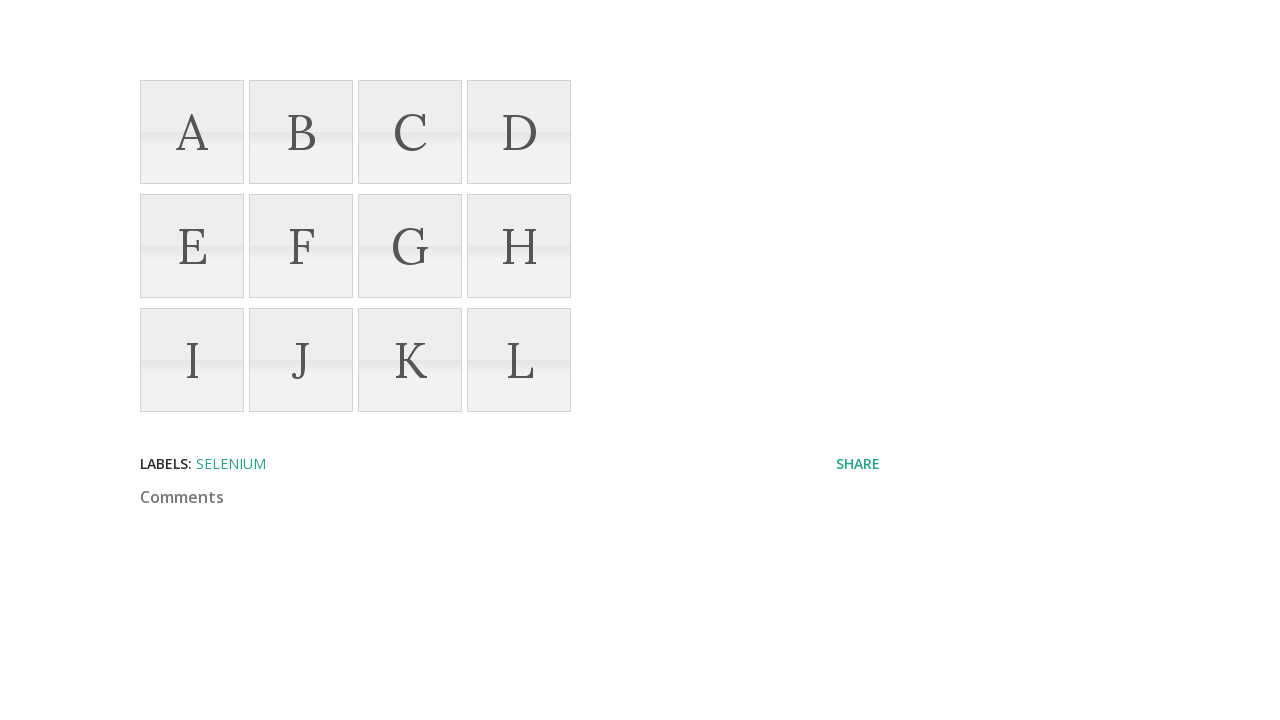